Tests login with invalid password and verifies the appropriate error message is displayed

Starting URL: http://the-internet.herokuapp.com/login

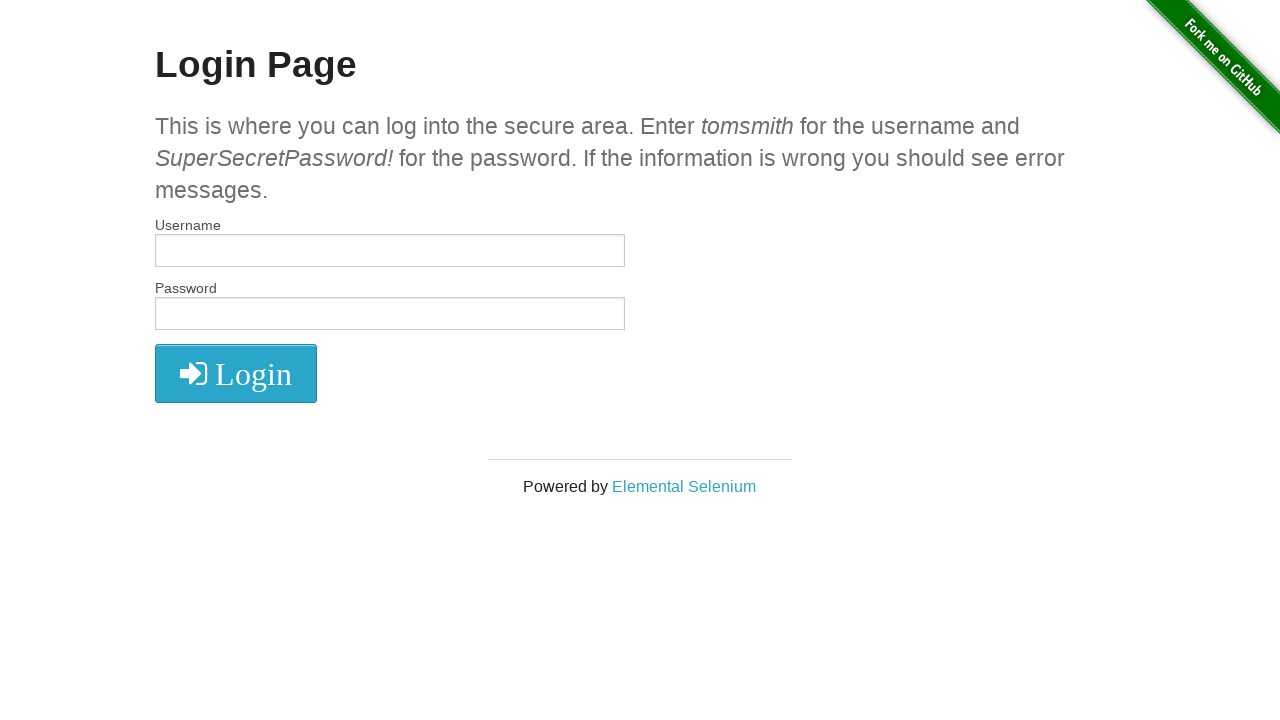

Filled username field with 'tomsmith' on #username
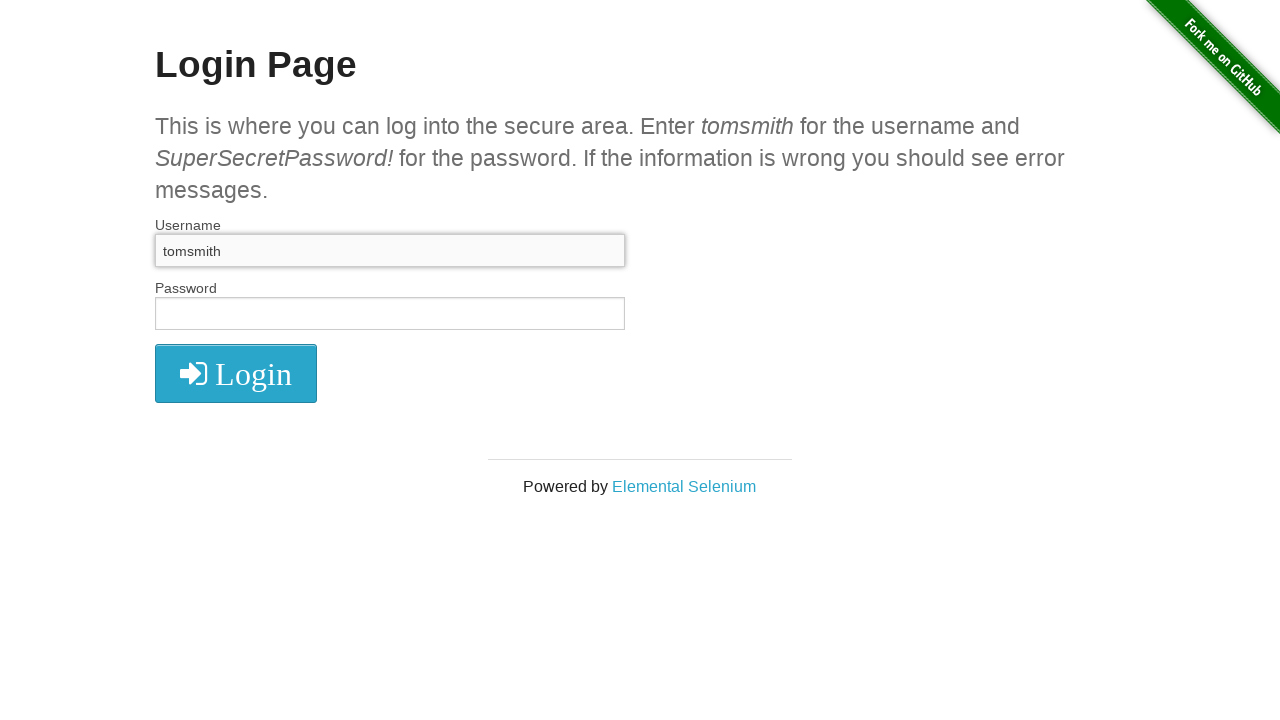

Filled password field with invalid password 'SuperSecretPassword' on input[name='password']
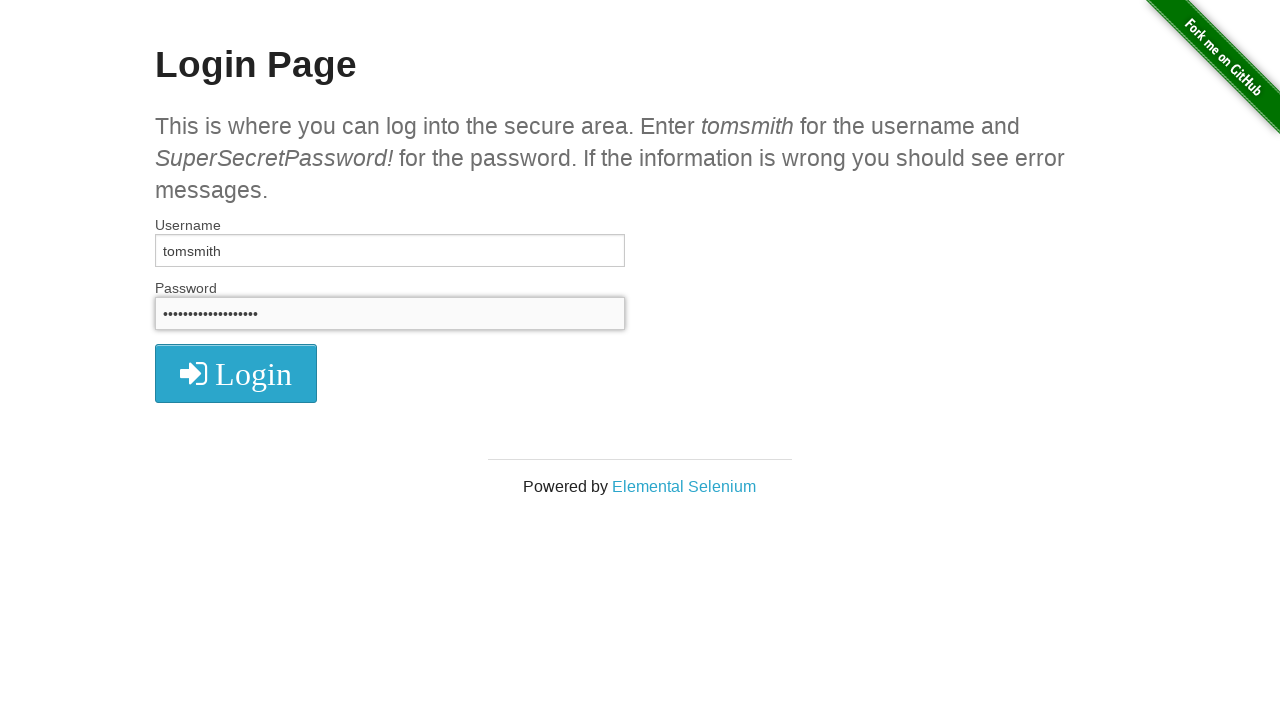

Clicked login button at (236, 374) on xpath=//i[@class='fa fa-2x fa-sign-in']
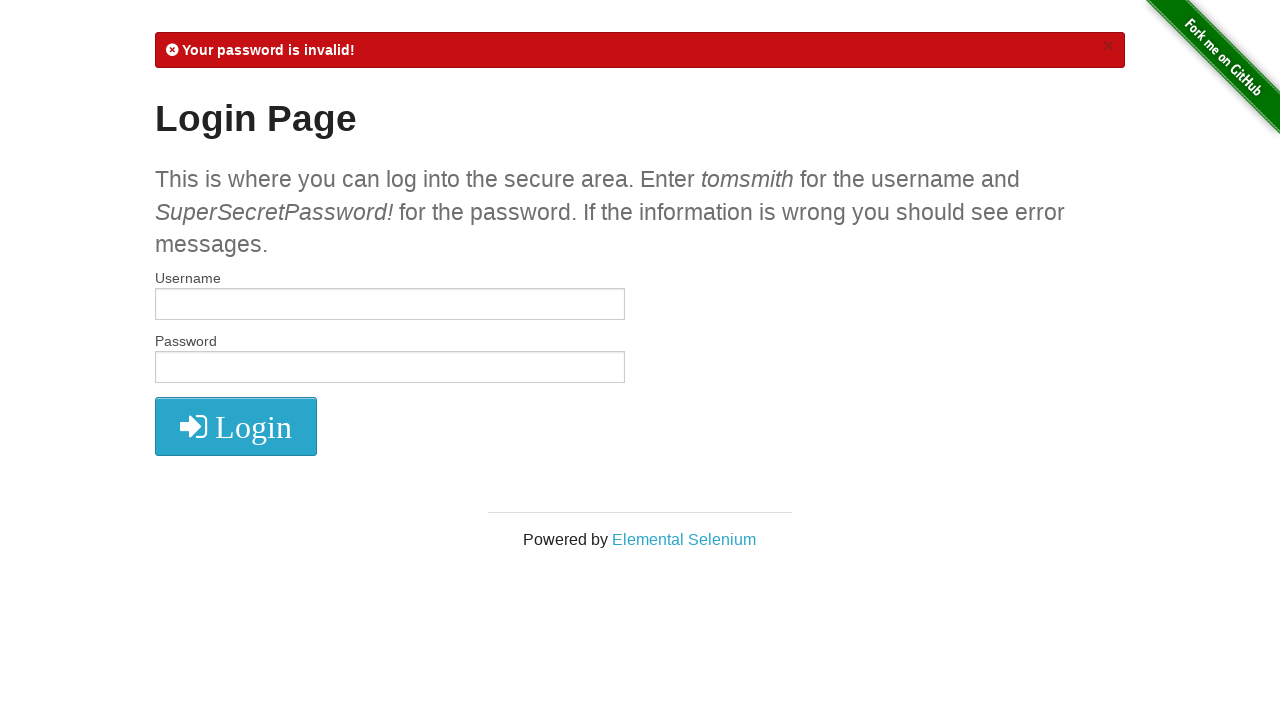

Error message appeared on page
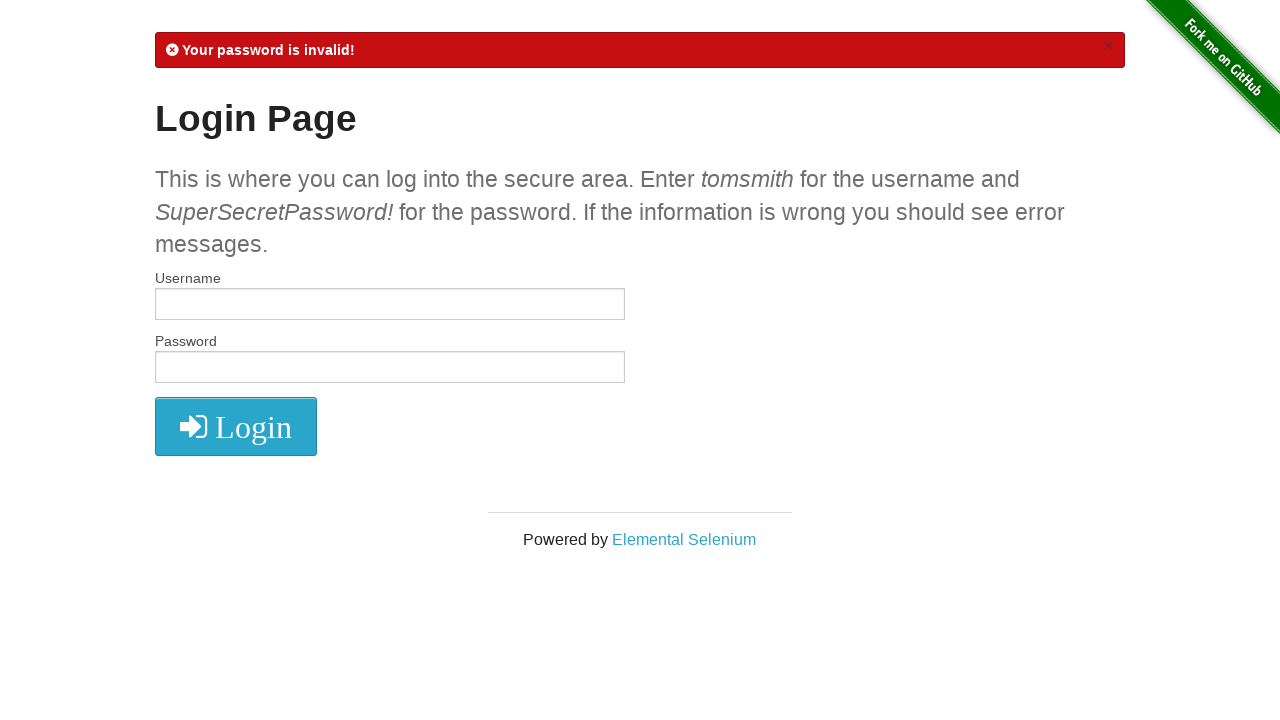

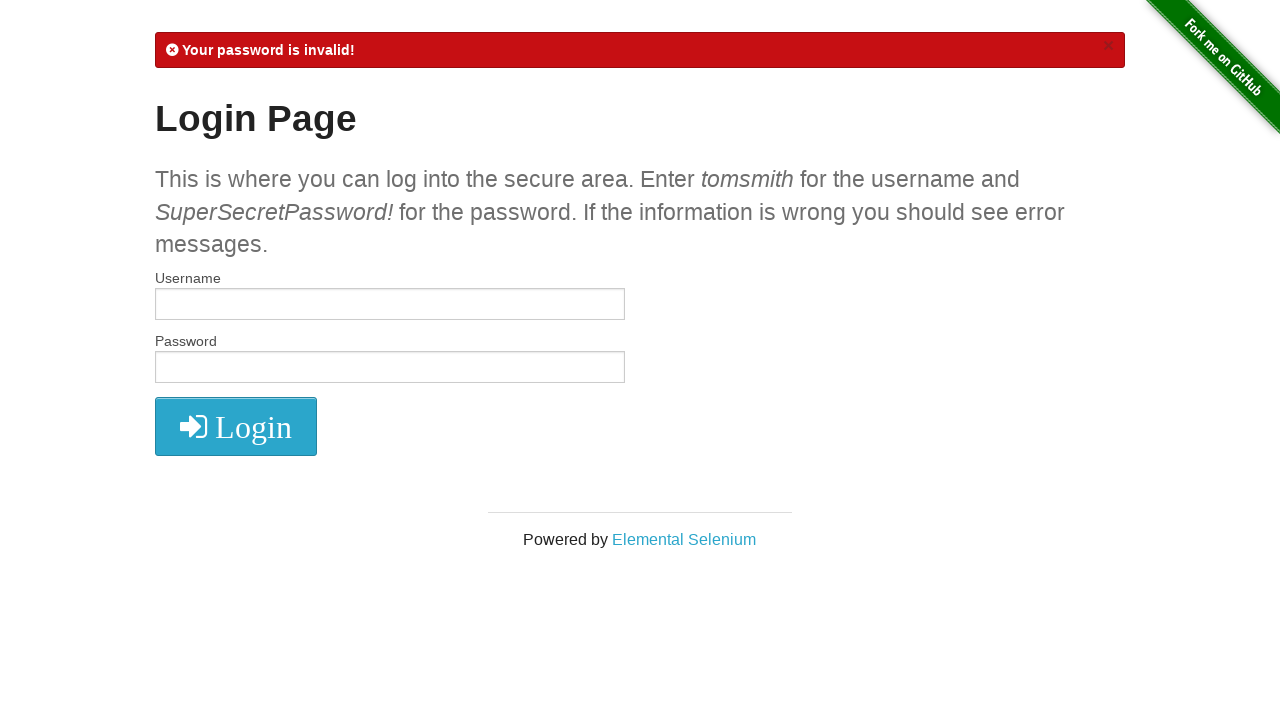